Tests drag and drop functionality by dragging element A to container B, verifying the swap, then dragging it back to verify elements return to original positions.

Starting URL: https://the-internet.herokuapp.com/drag_and_drop

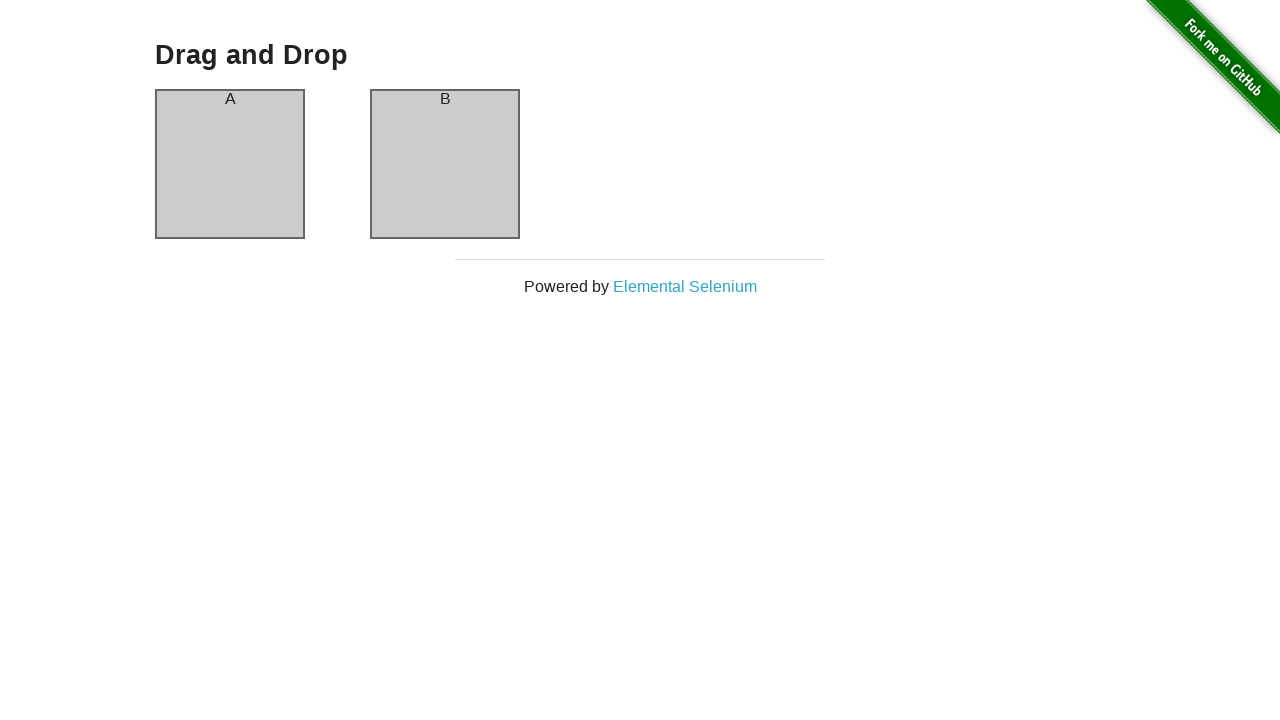

Waited for drag and drop page header to load
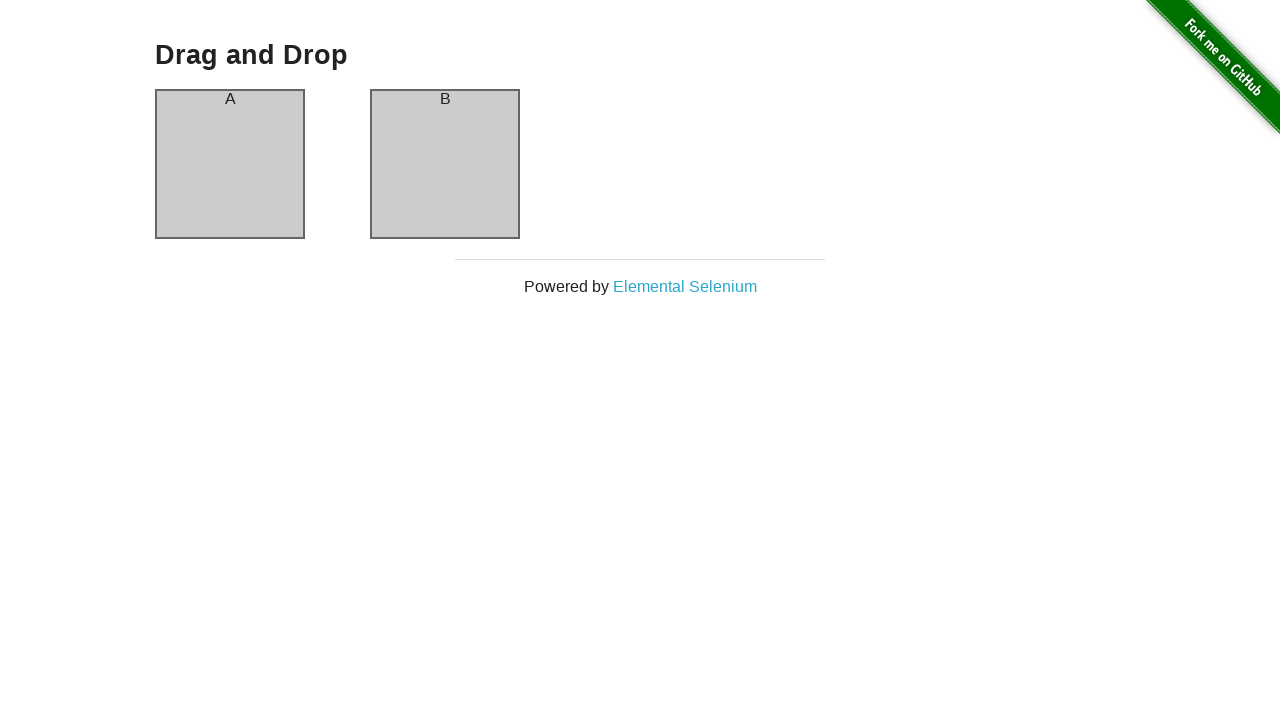

Verified column A header is visible in initial state
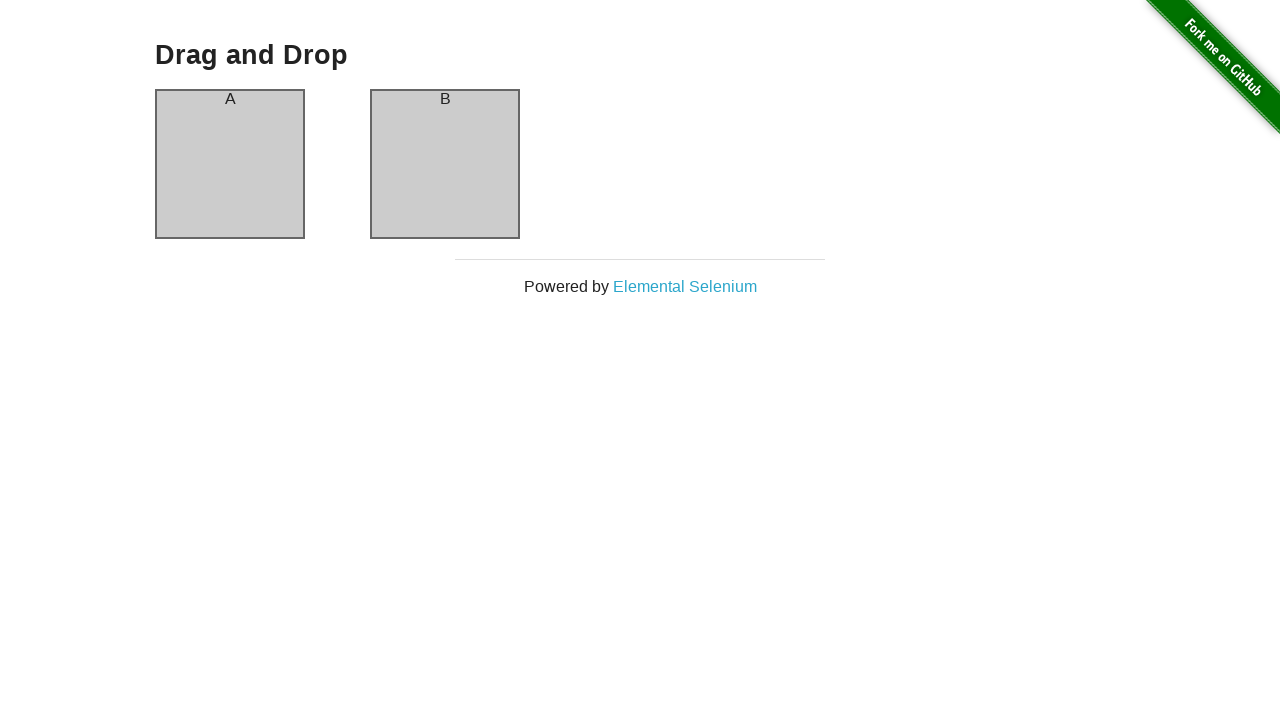

Verified column B header is visible in initial state
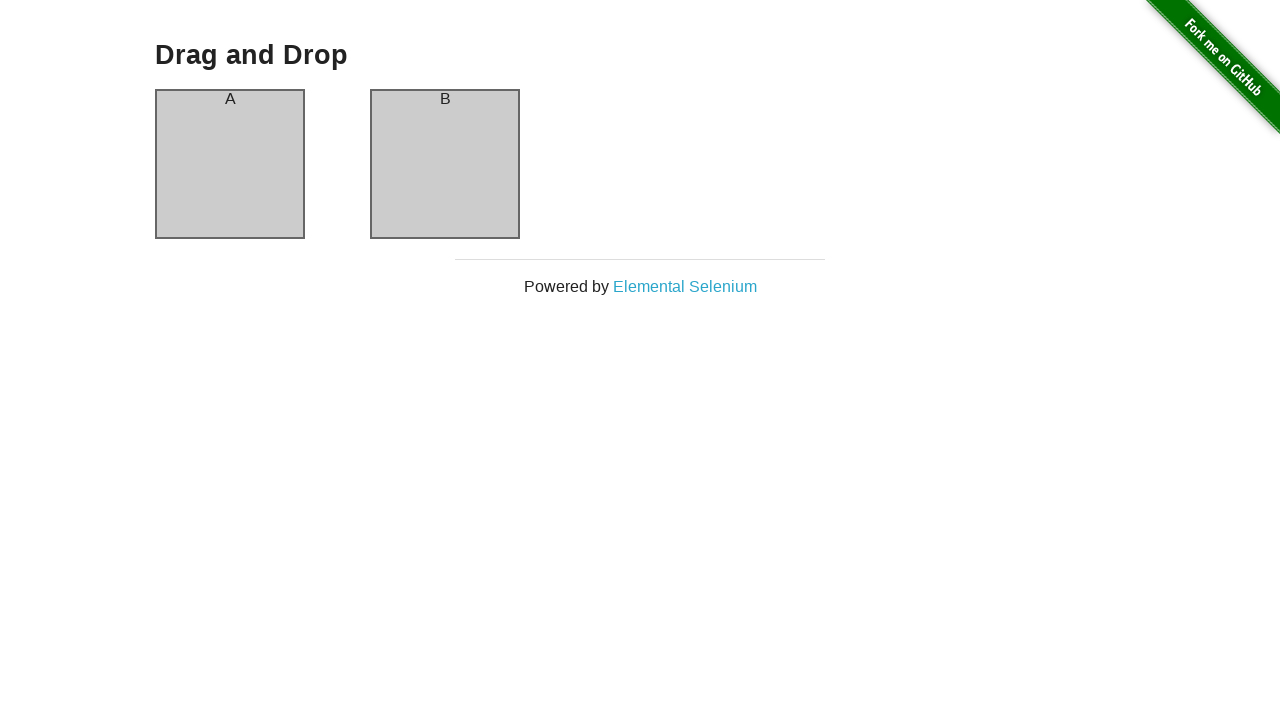

Dragged element A from column A to column B at (445, 164)
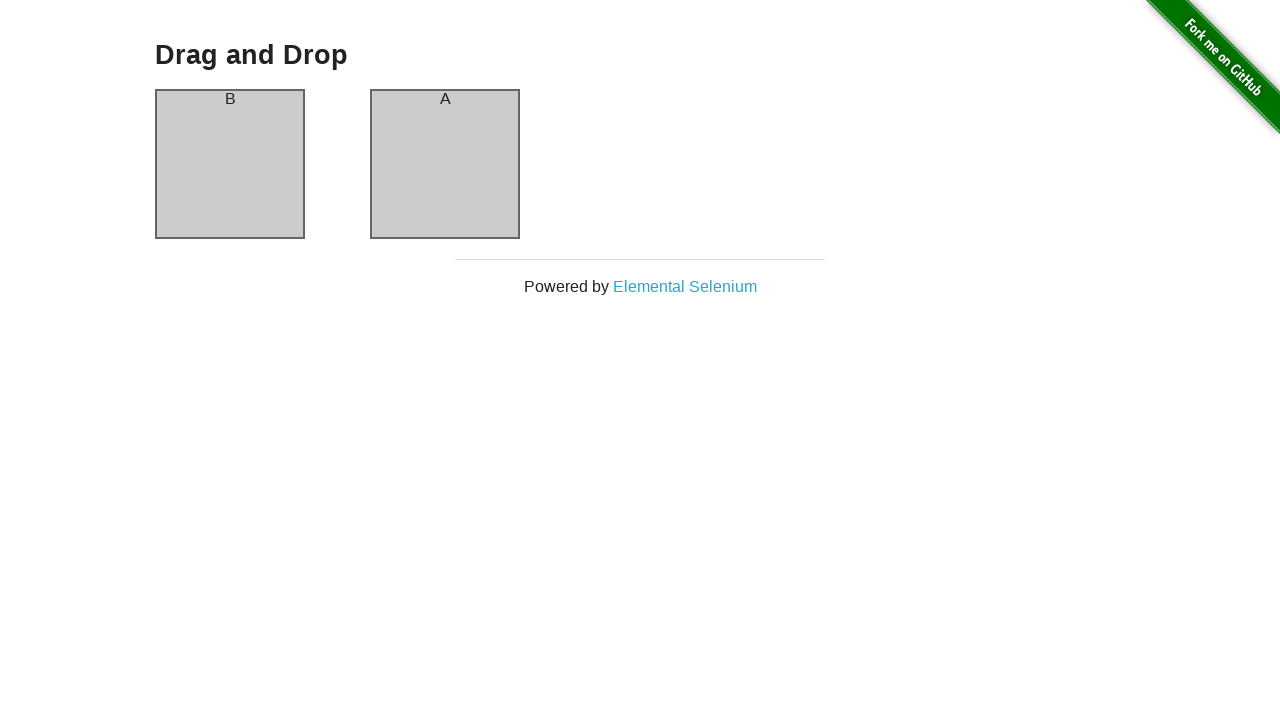

Waited 500ms for DOM to update after drag operation
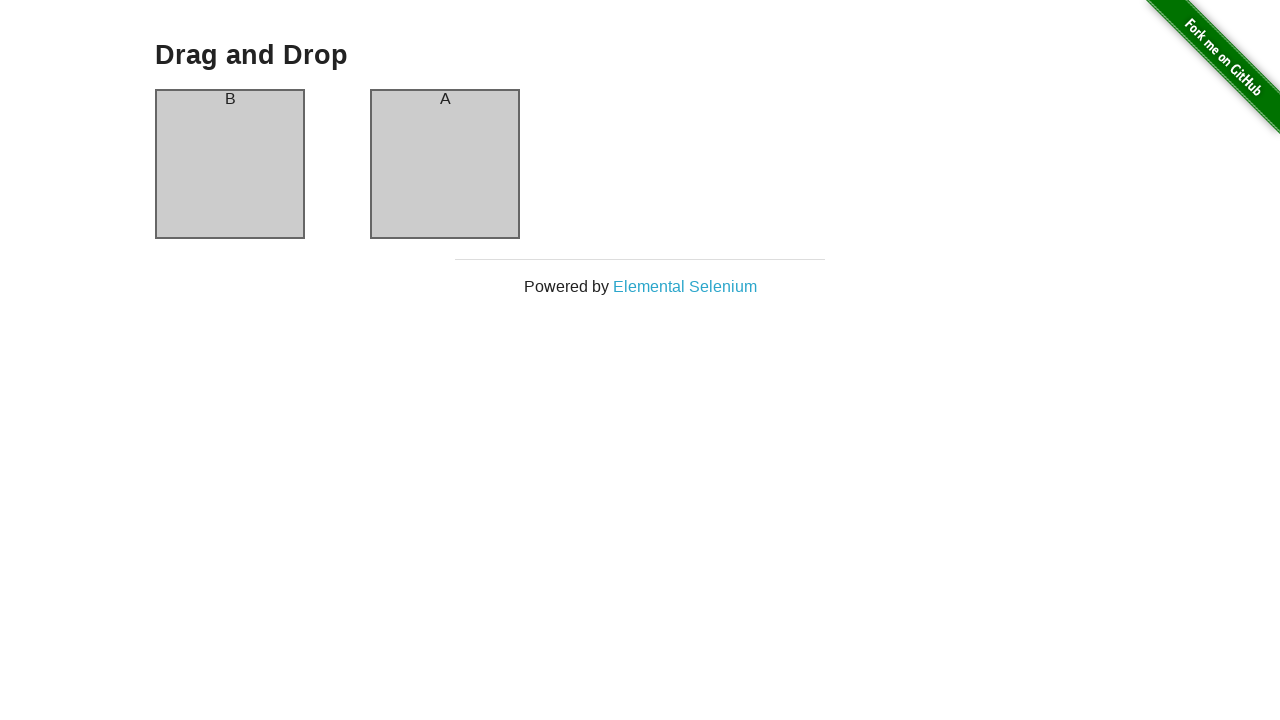

Dragged element back from column B to column A to restore original positions at (230, 164)
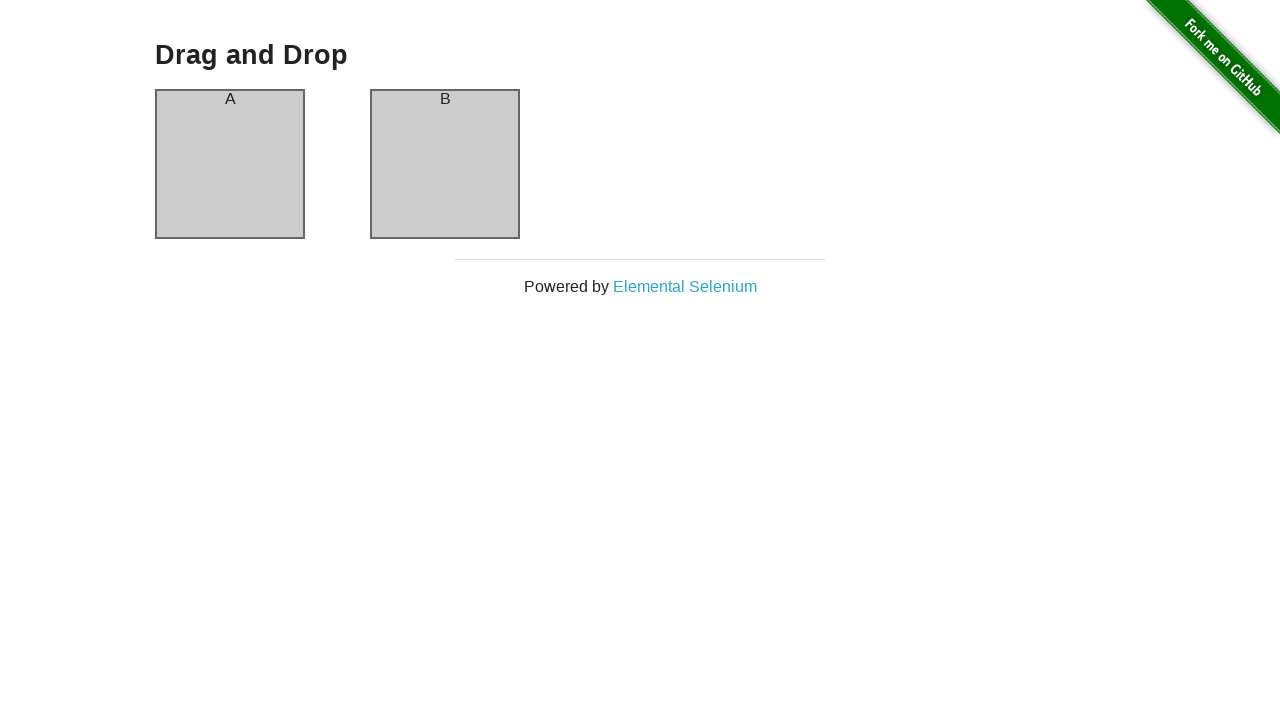

Verified column A header is visible in final state
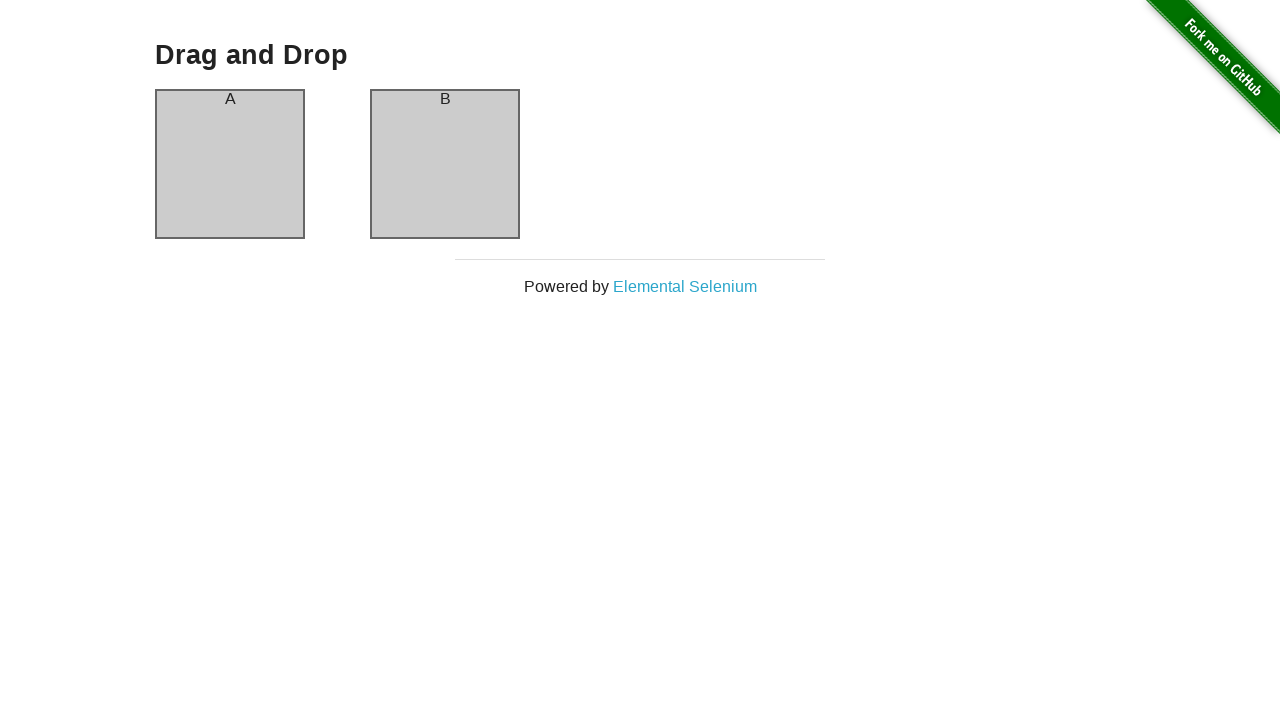

Verified column B header is visible in final state - test completed successfully
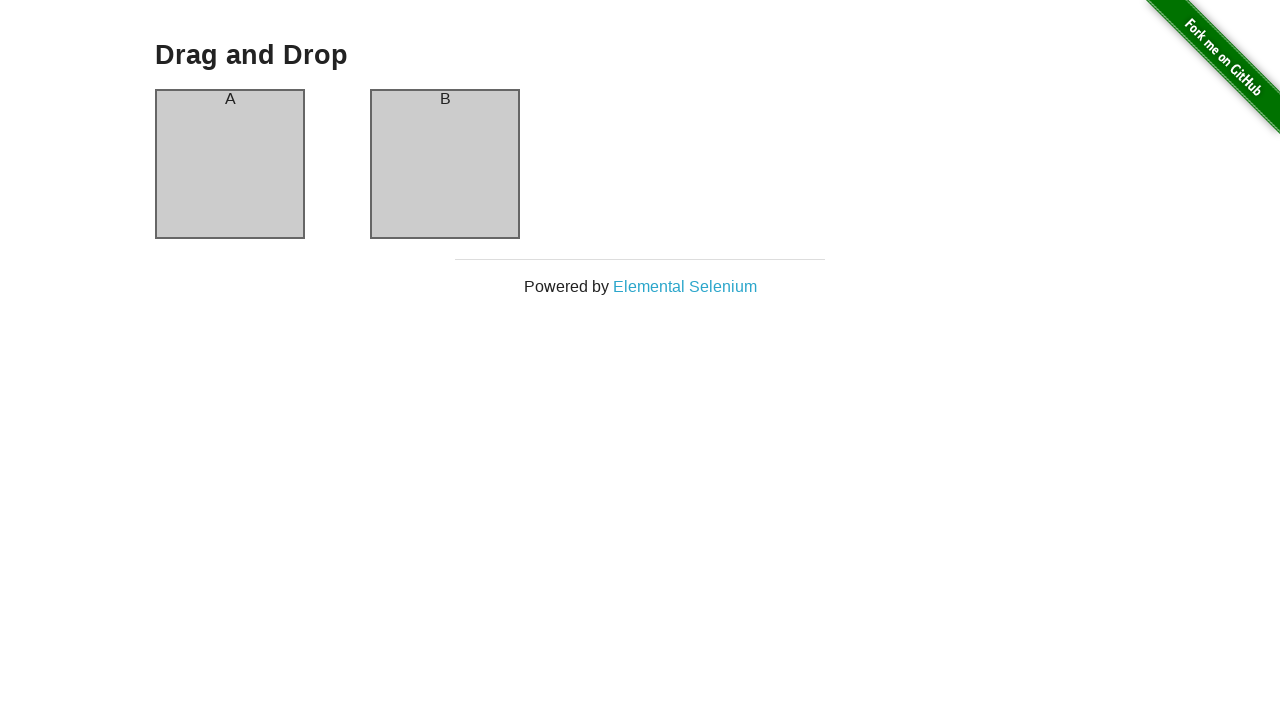

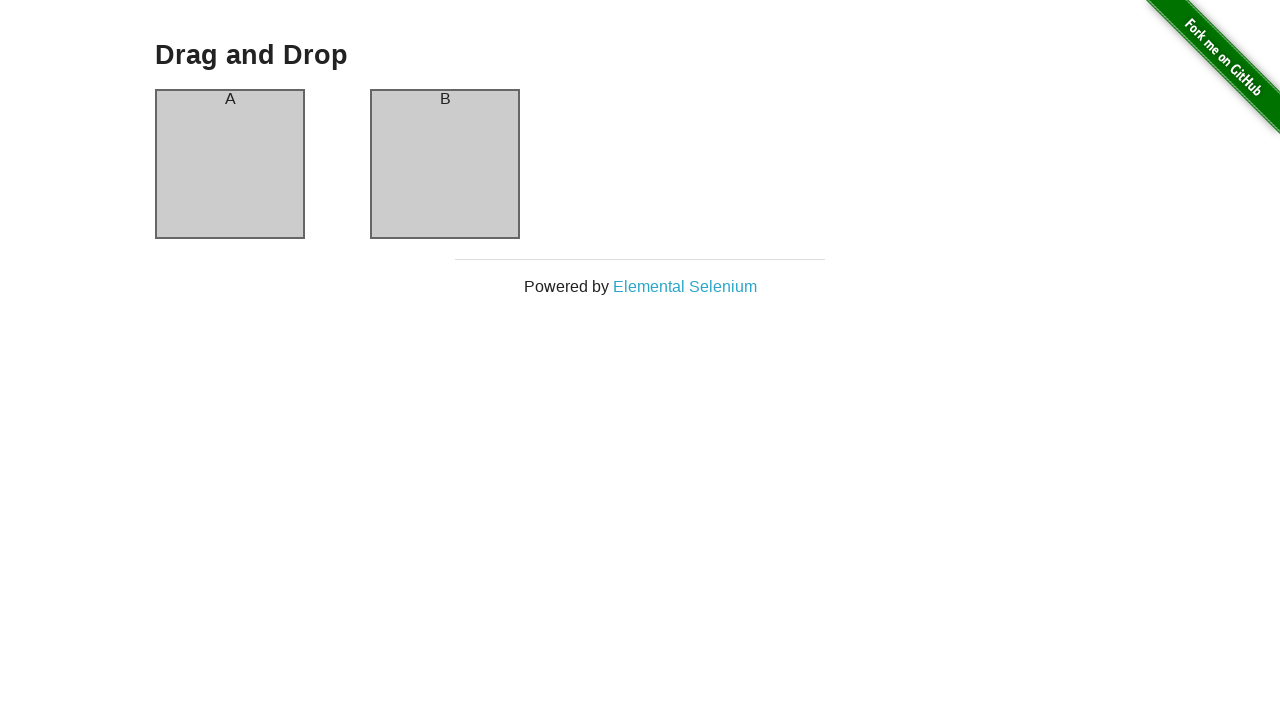